Tests that checkbox and label are hidden when editing a todo item

Starting URL: https://demo.playwright.dev/todomvc

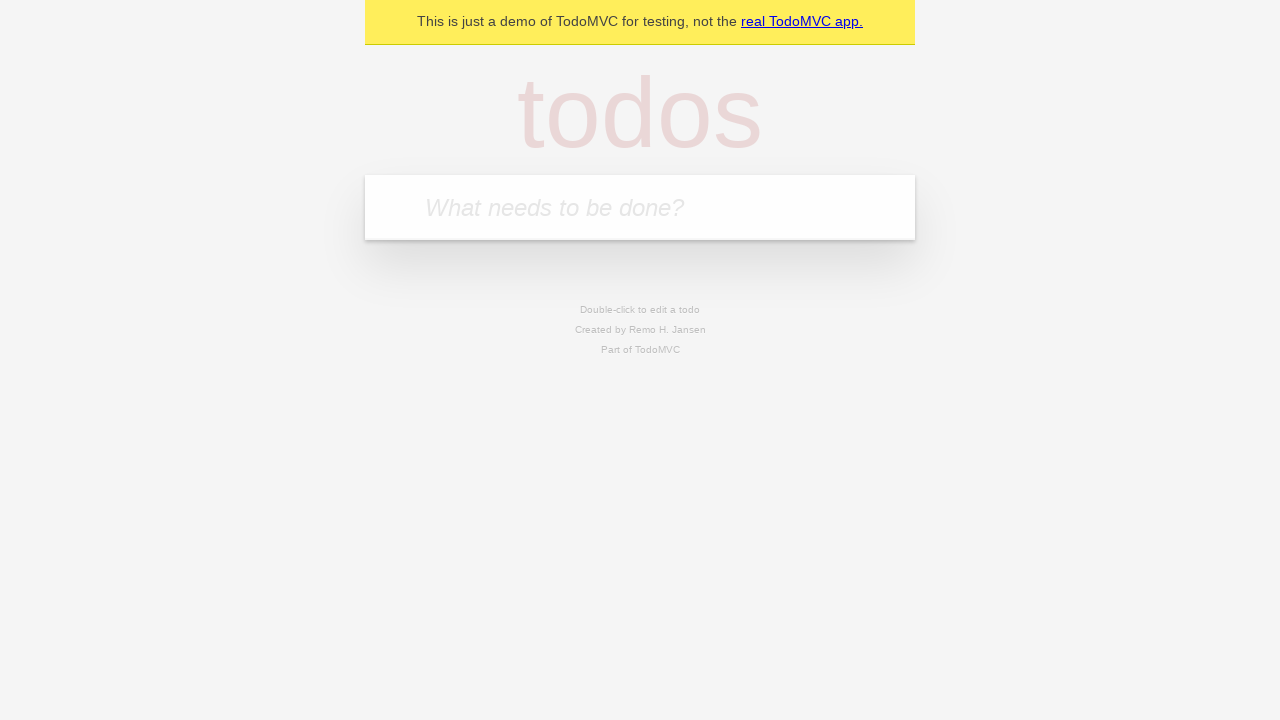

Filled todo input with 'buy some cheese' on internal:attr=[placeholder="What needs to be done?"i]
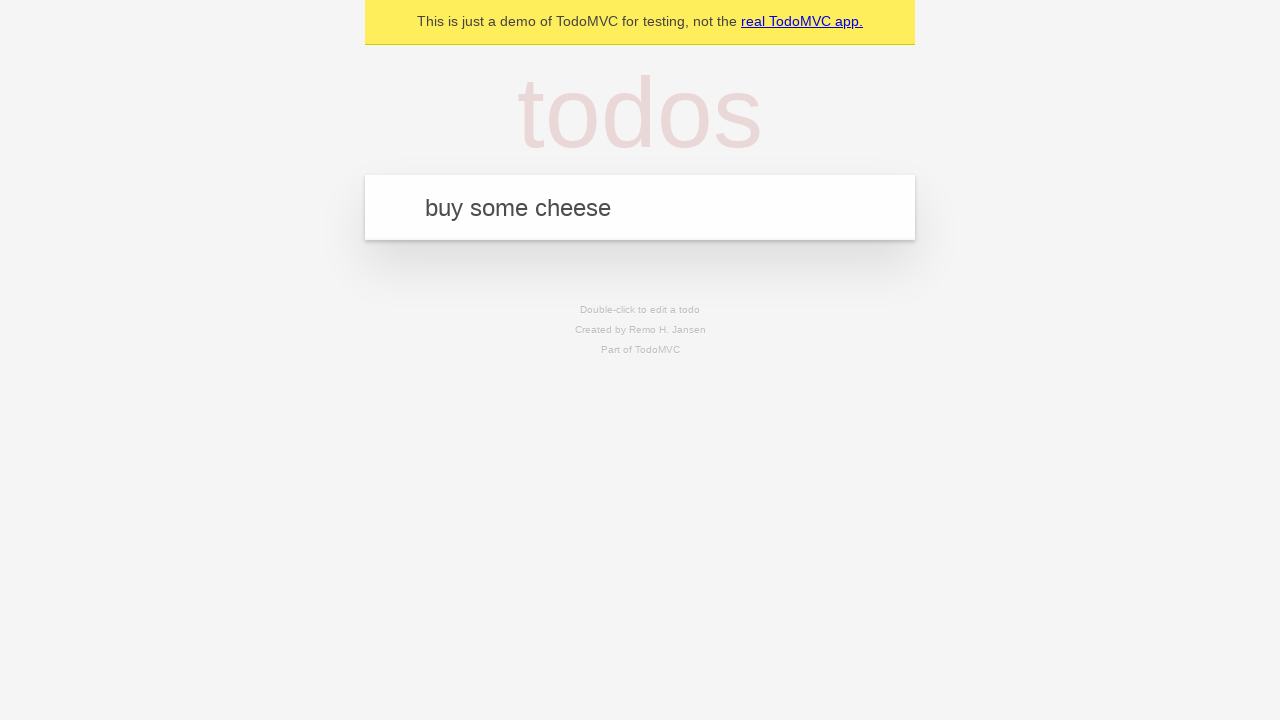

Pressed Enter to add first todo item on internal:attr=[placeholder="What needs to be done?"i]
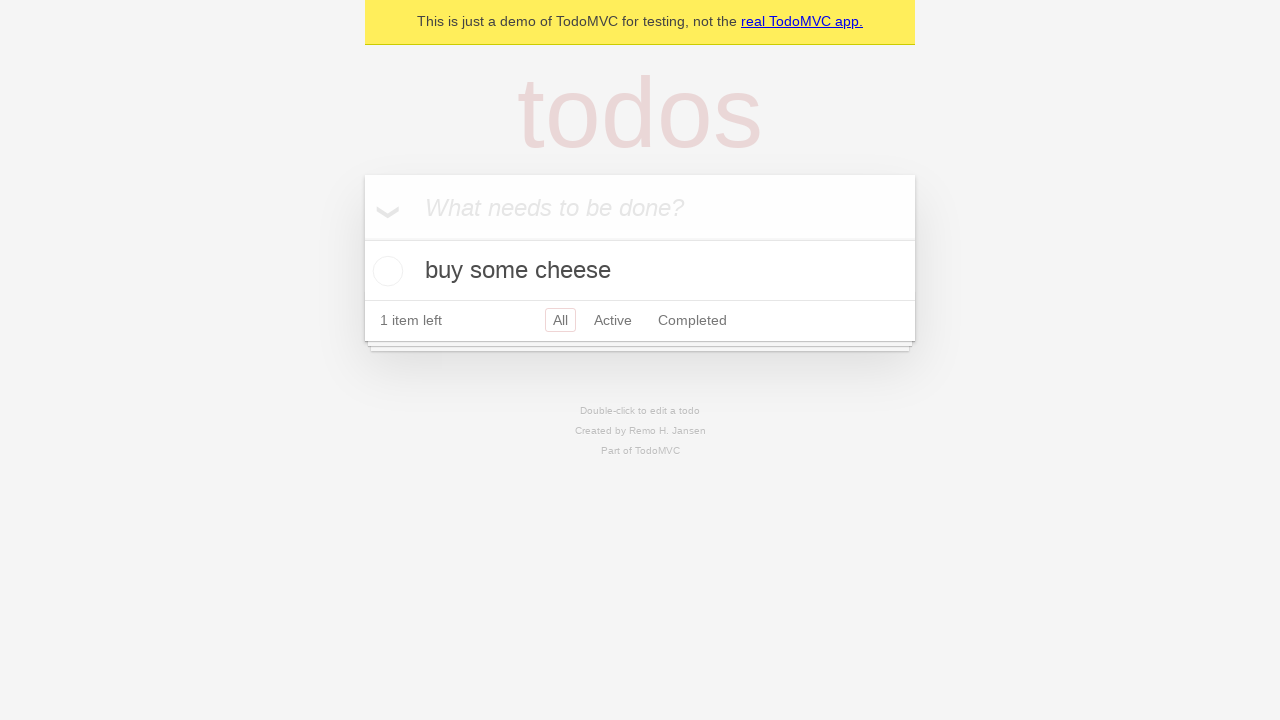

Filled todo input with 'feed the cat' on internal:attr=[placeholder="What needs to be done?"i]
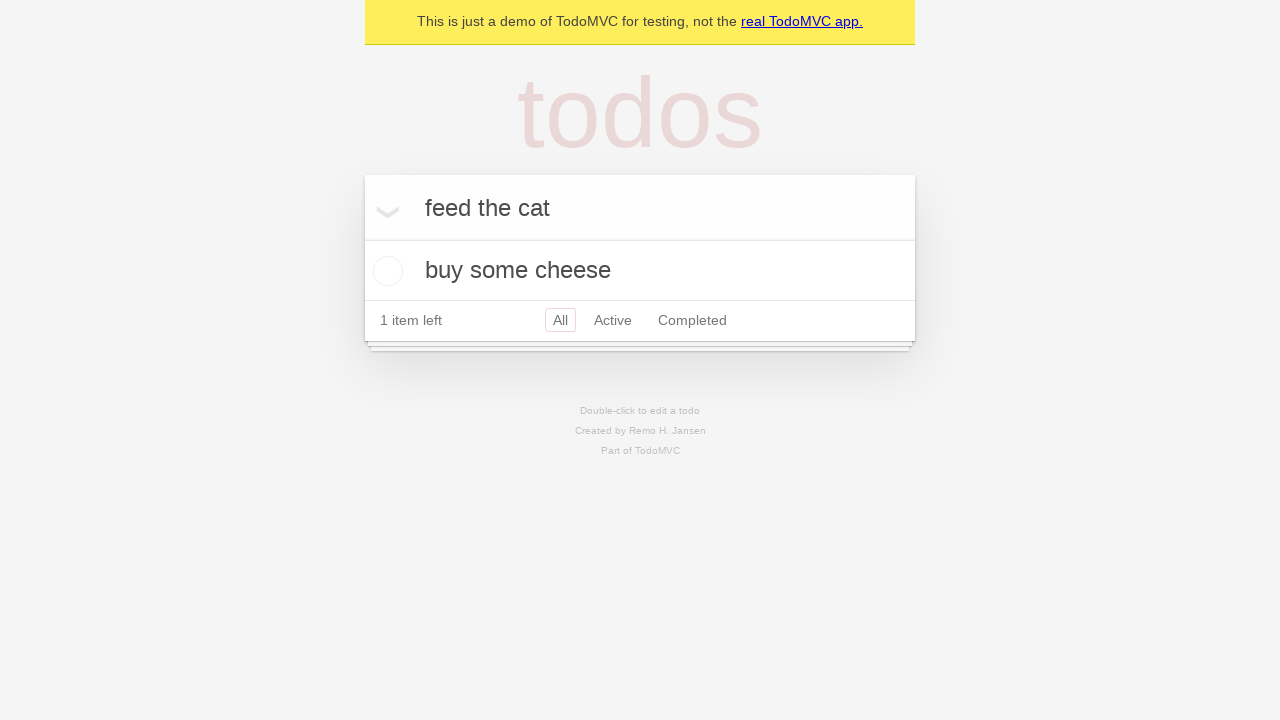

Pressed Enter to add second todo item on internal:attr=[placeholder="What needs to be done?"i]
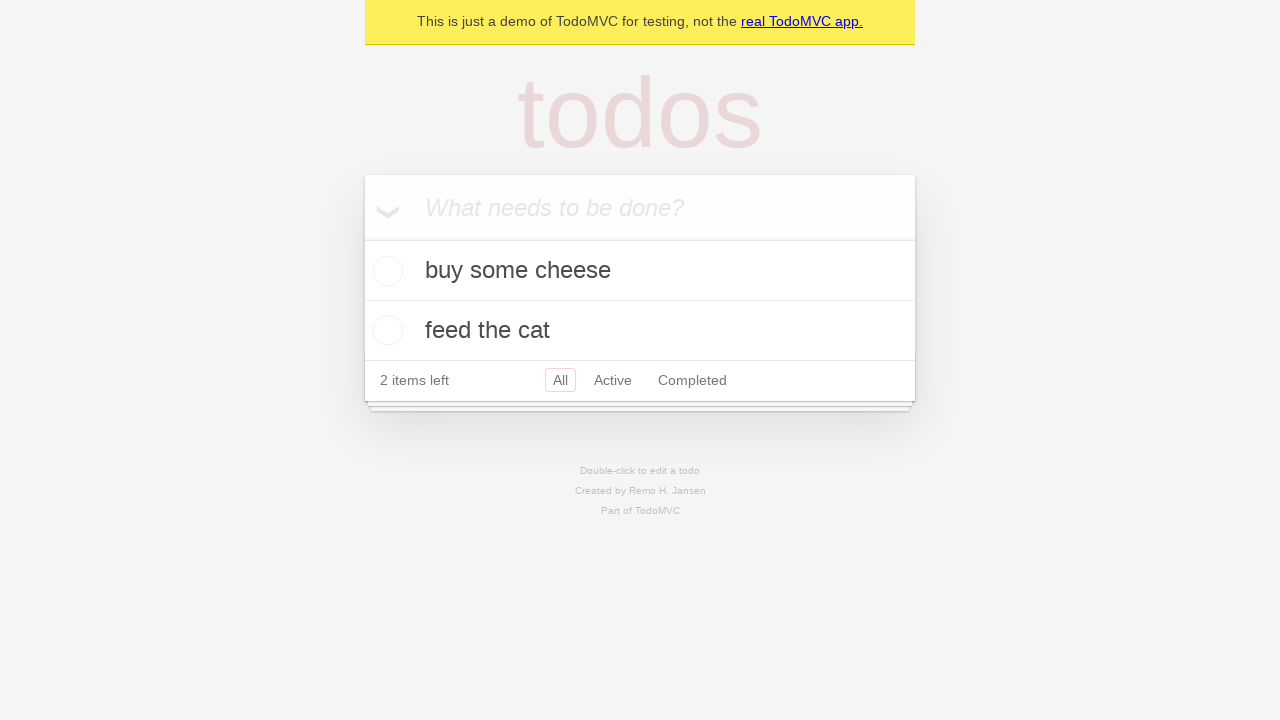

Filled todo input with 'book a doctors appointment' on internal:attr=[placeholder="What needs to be done?"i]
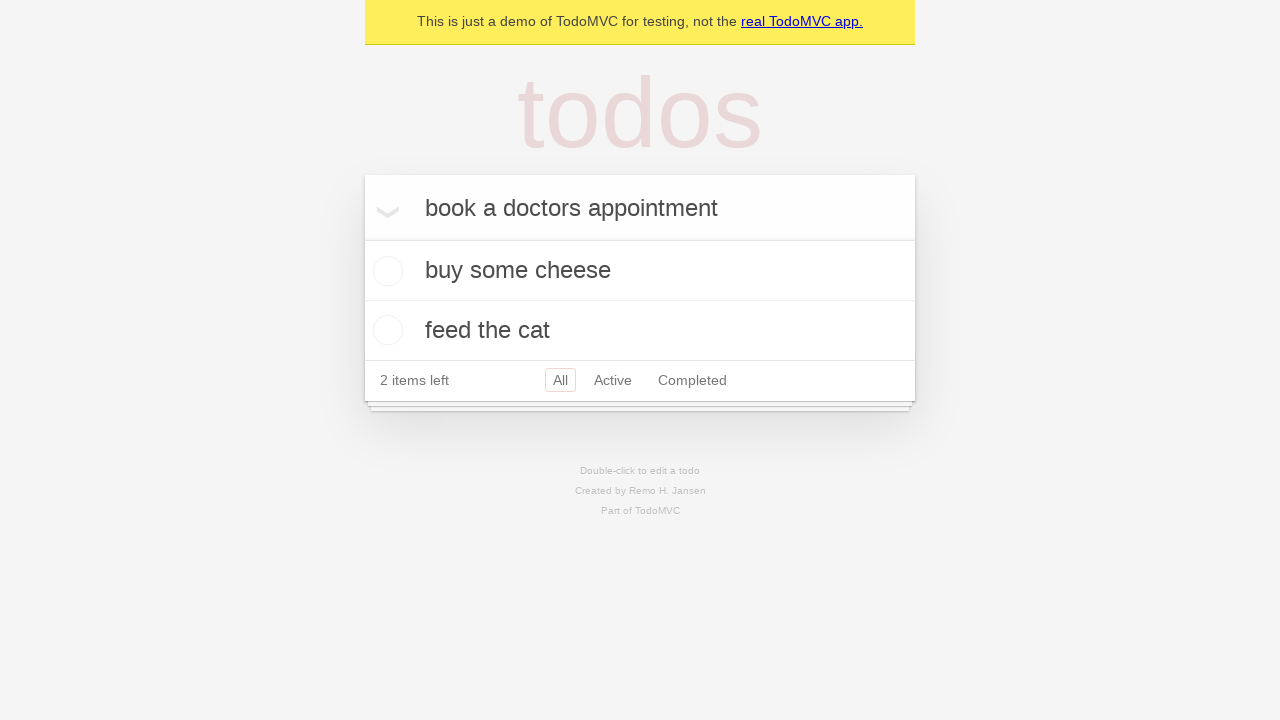

Pressed Enter to add third todo item on internal:attr=[placeholder="What needs to be done?"i]
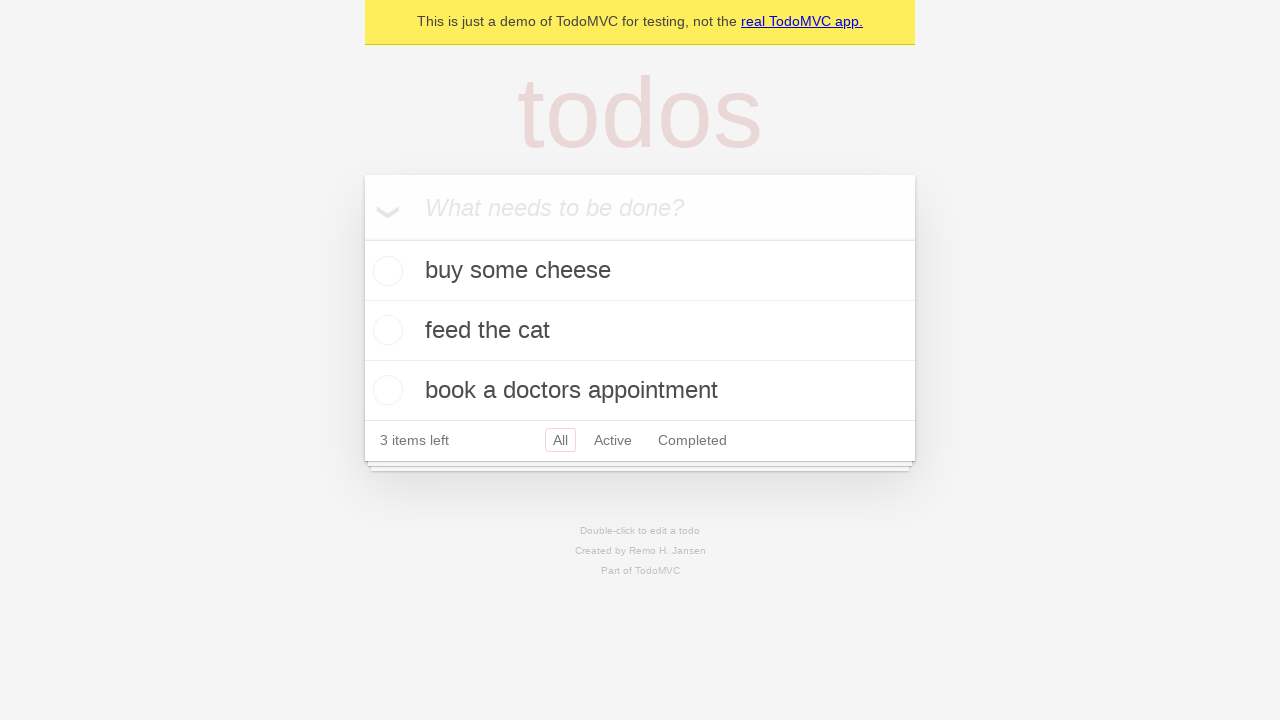

Double-clicked second todo item to enter edit mode at (640, 331) on internal:testid=[data-testid="todo-item"s] >> nth=1
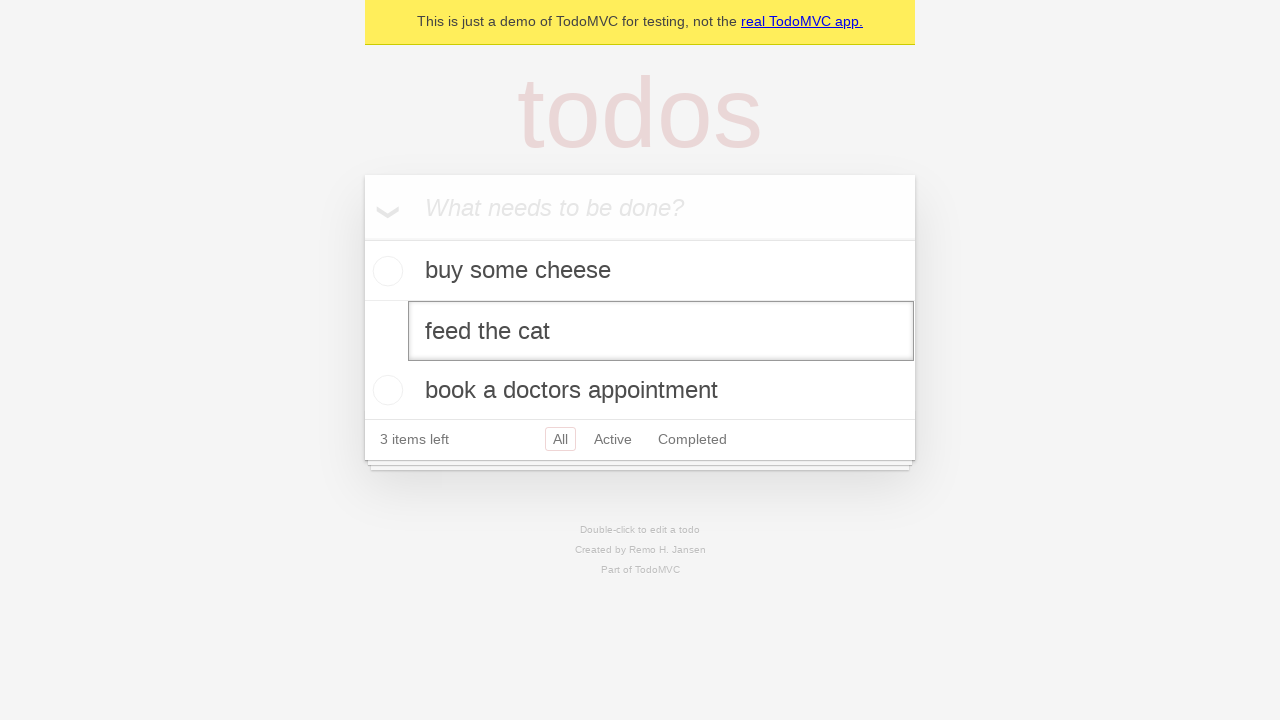

Waited for edit textbox to appear on second todo item
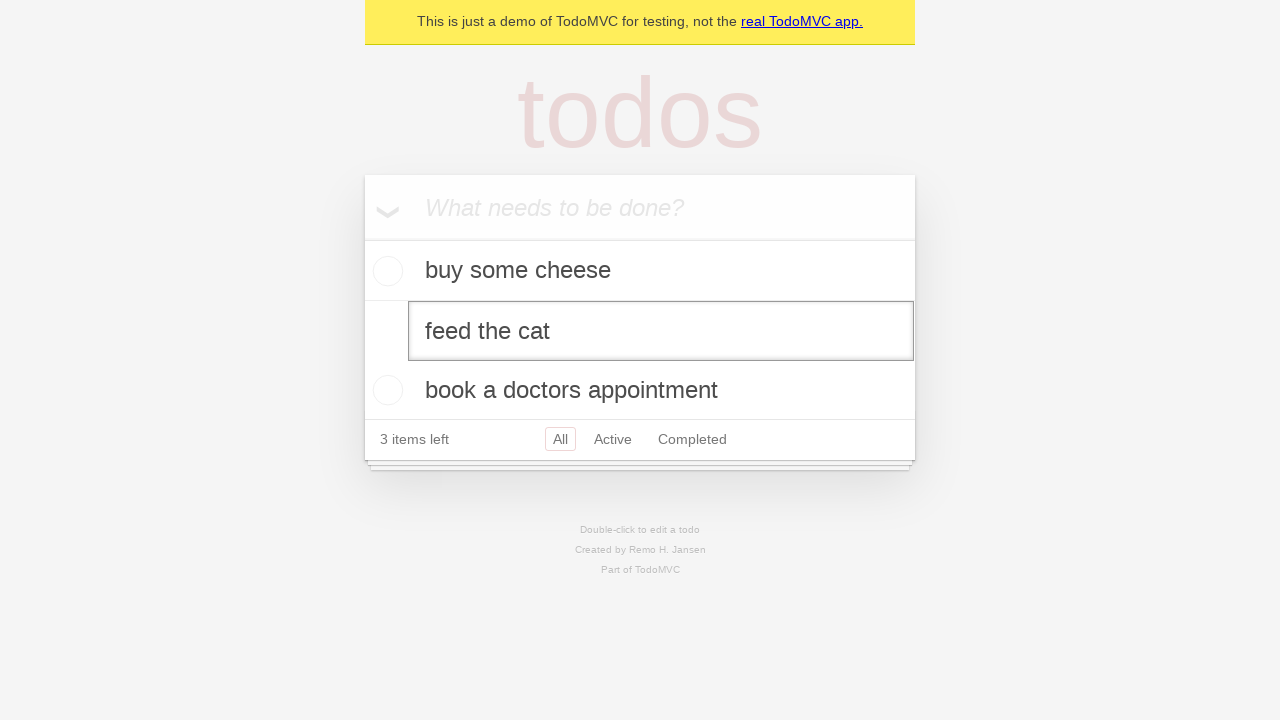

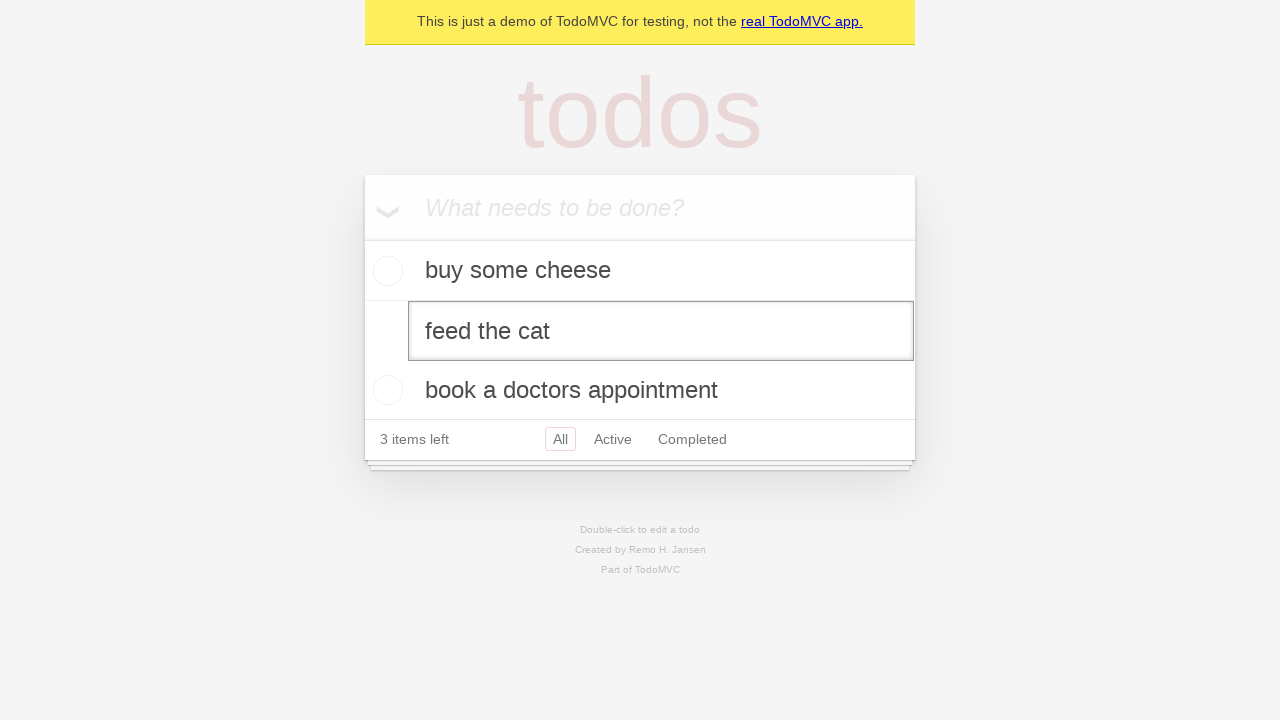